Tests explicit wait functionality by waiting for a button to become clickable, clicking it, and verifying a success message appears on the page.

Starting URL: http://suninjuly.github.io/wait2.html

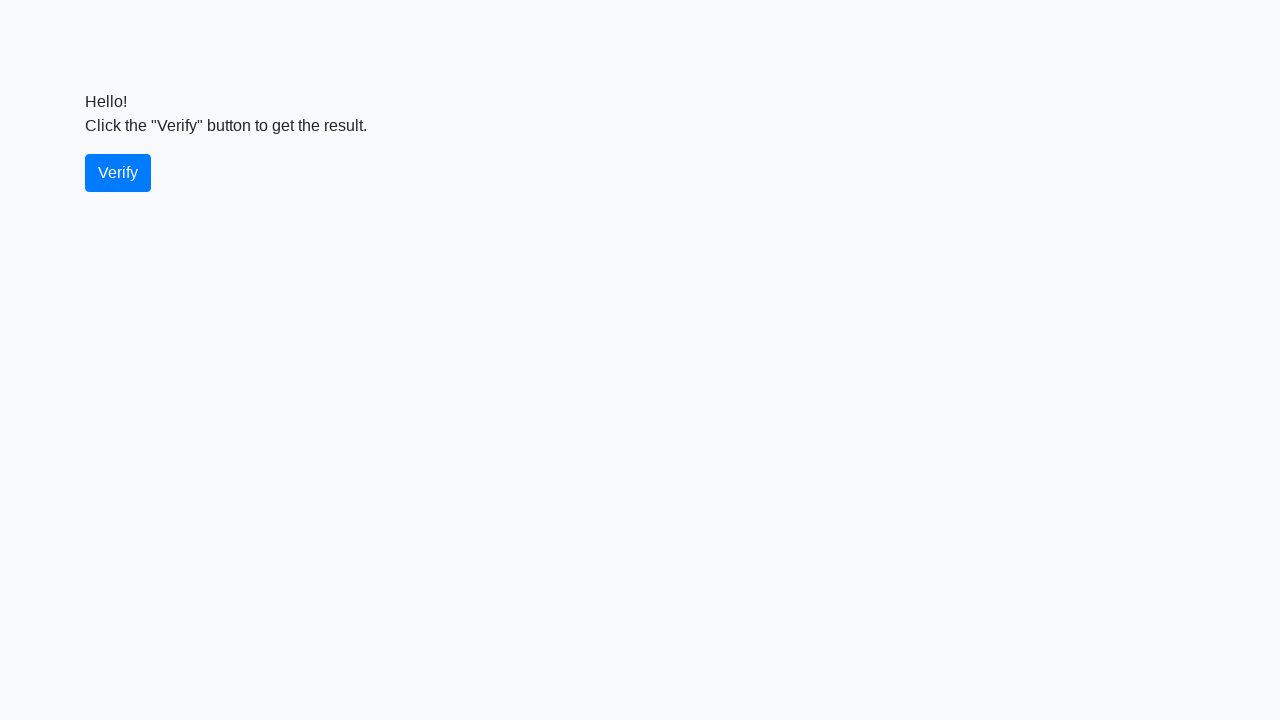

Navigated to wait2.html test page
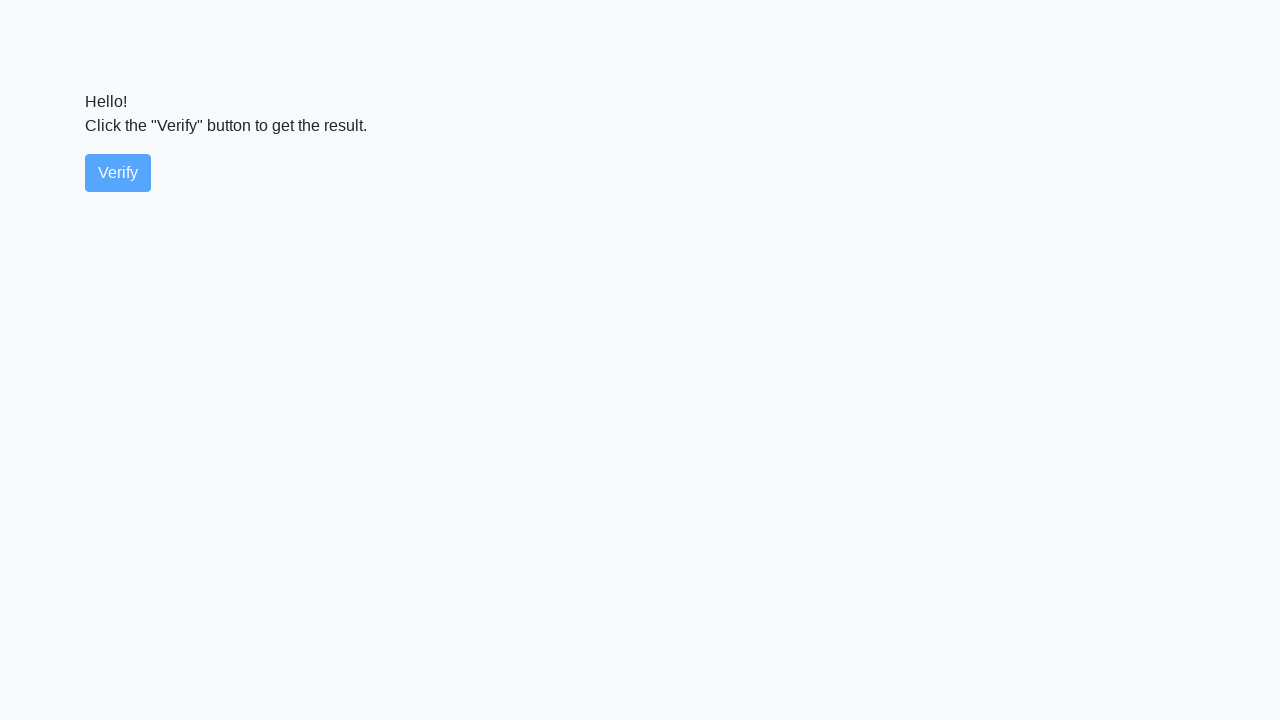

Verify button became visible
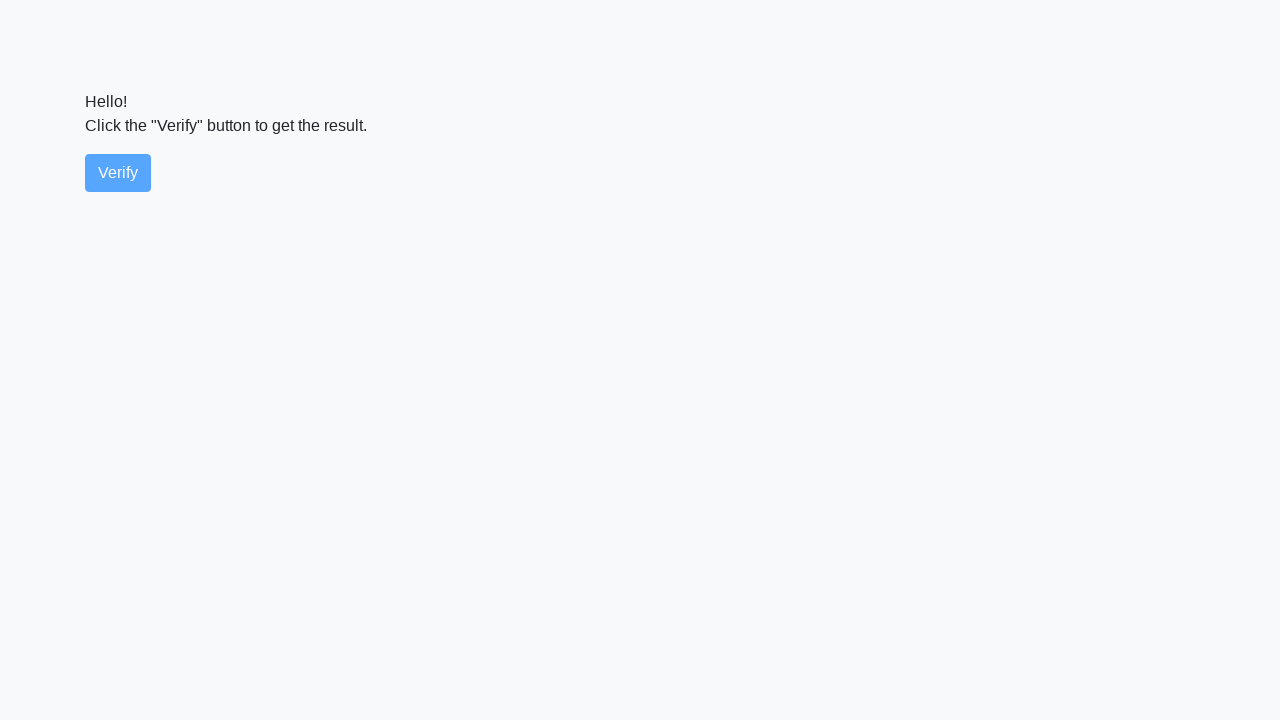

Clicked the verify button at (118, 173) on #verify
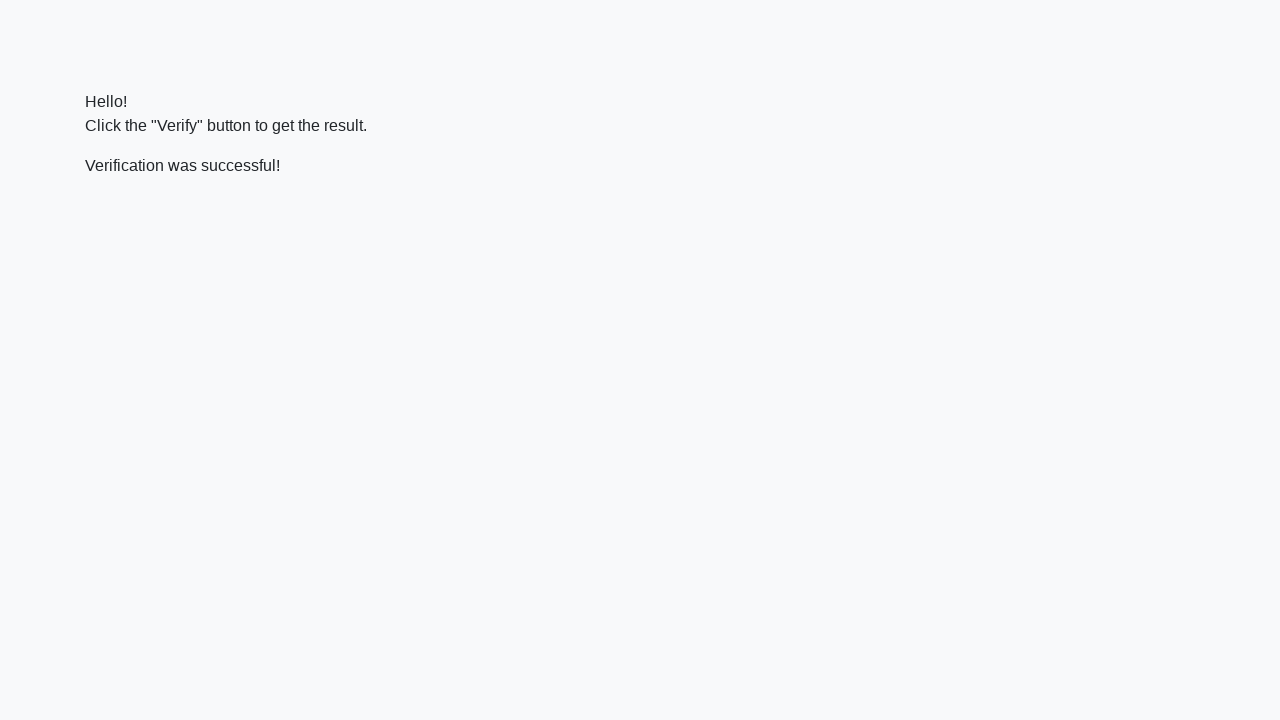

Success message appeared on the page
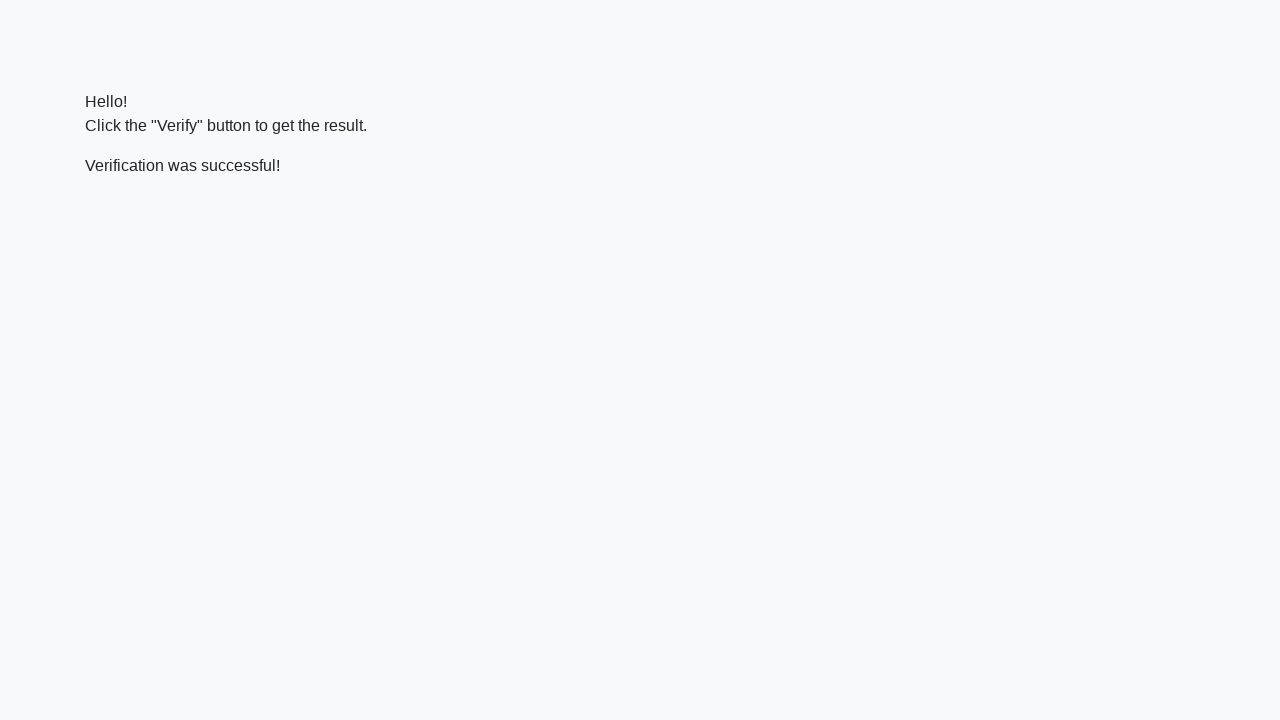

Verified success message contains 'successful'
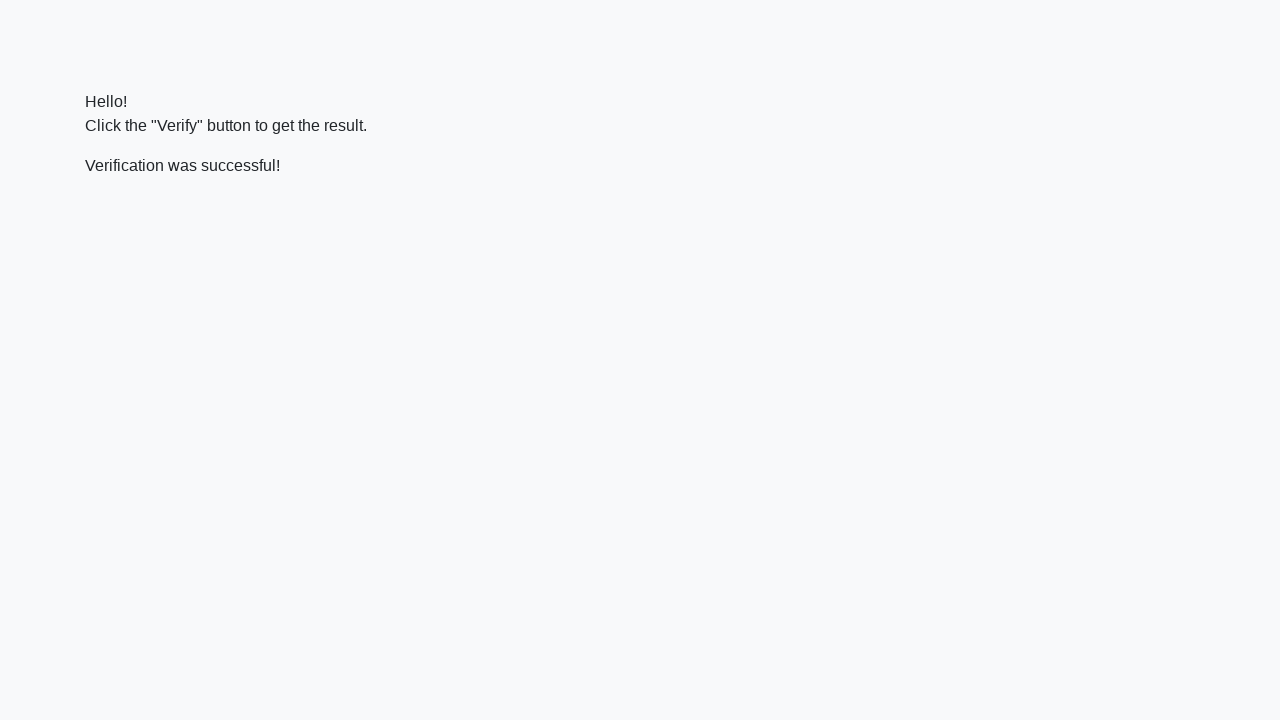

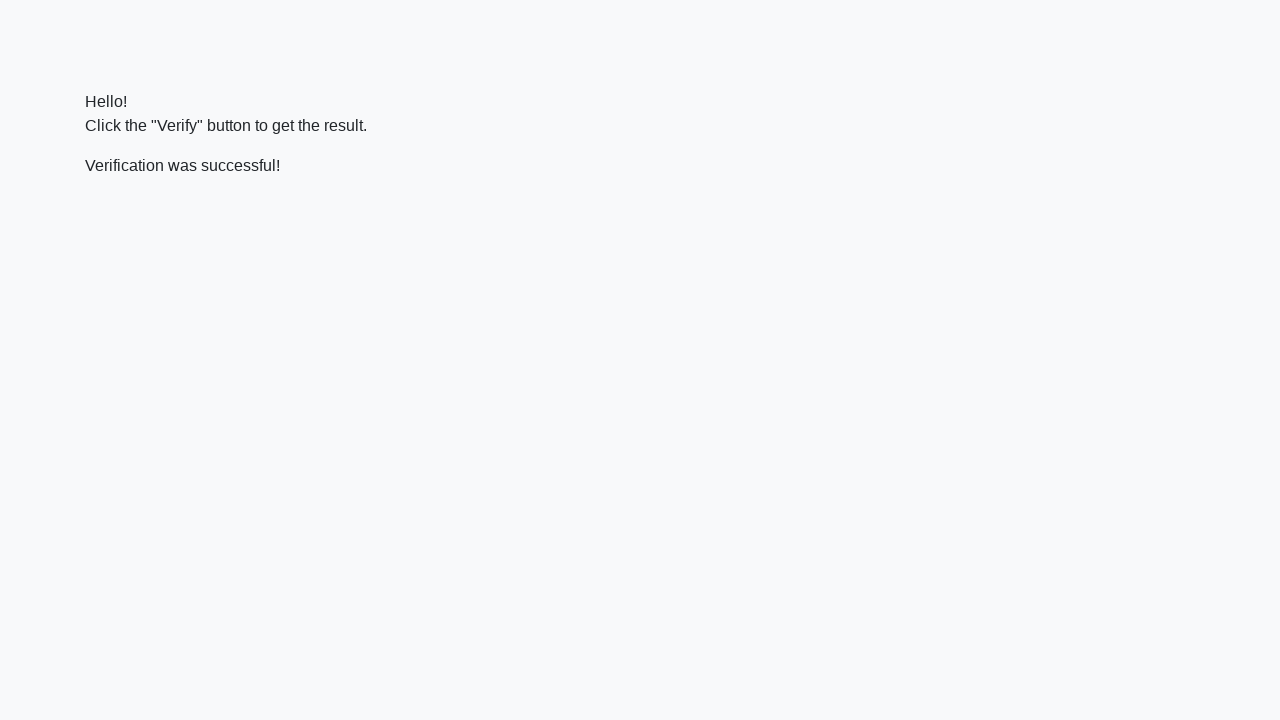